Tests right-click context menu functionality by performing a right-click action on a specific element

Starting URL: https://swisnl.github.io/jQuery-contextMenu/demo.html

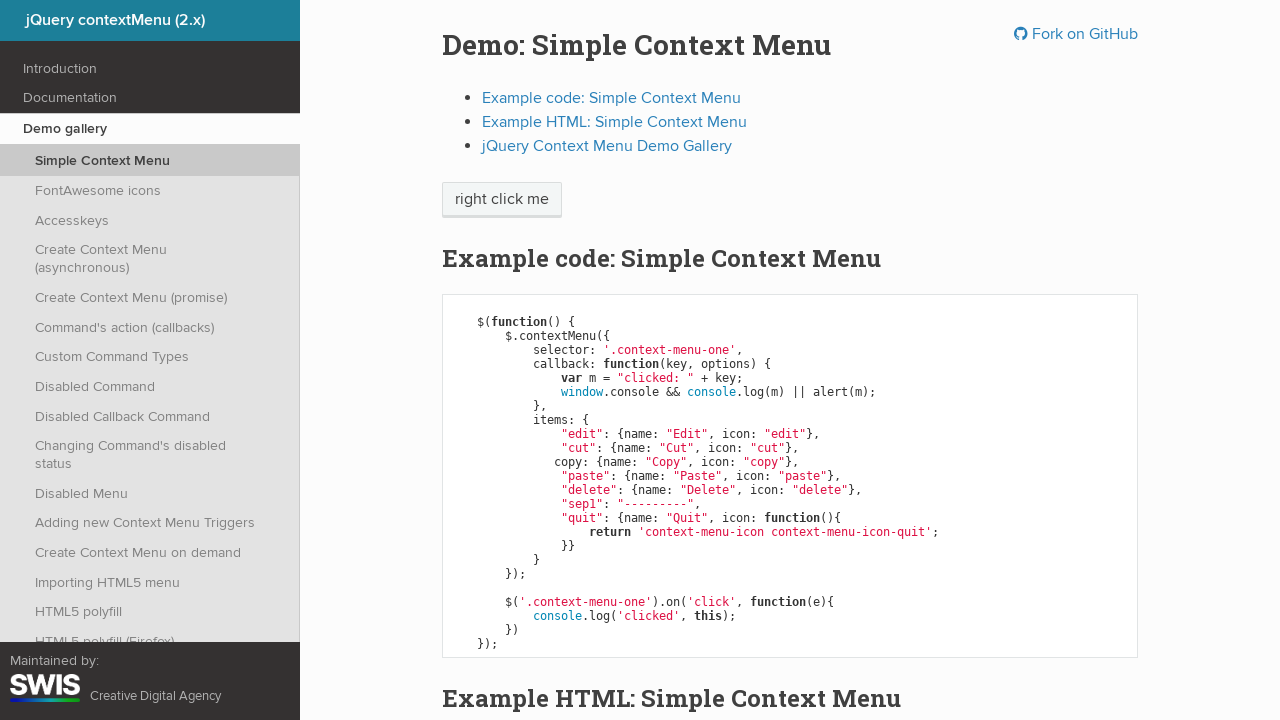

Located the 'right click me' element
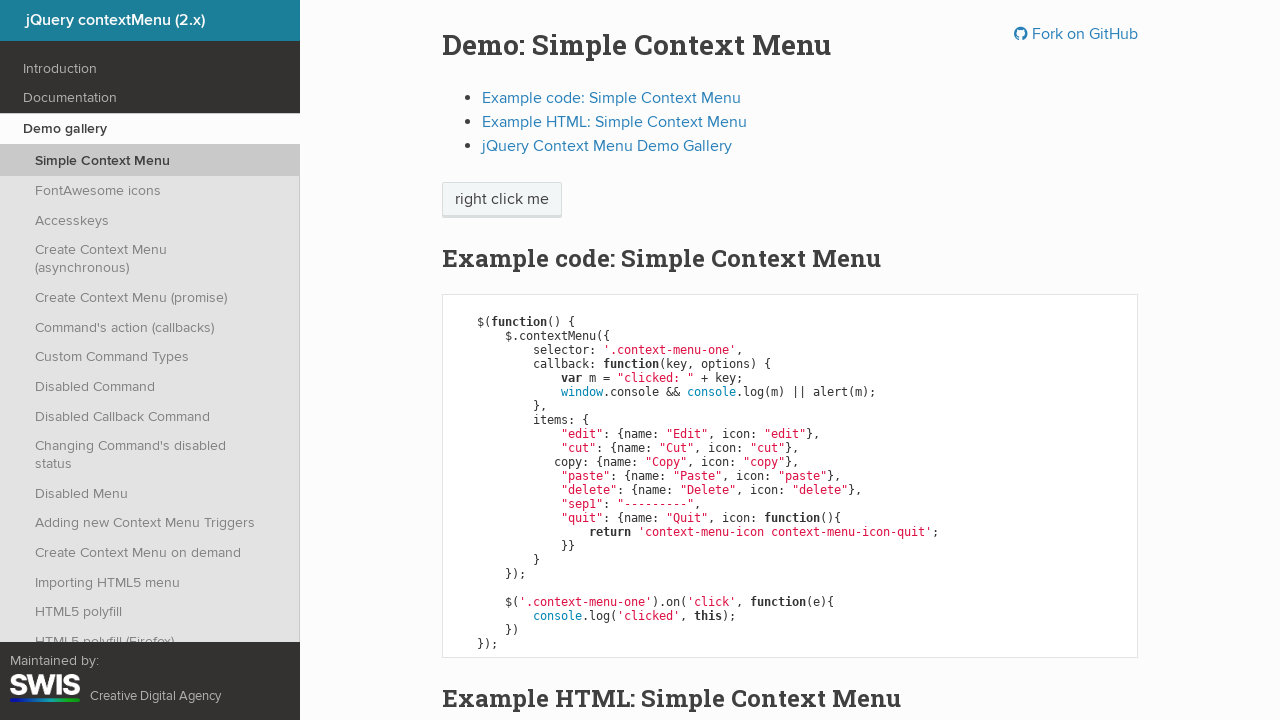

Performed right-click action on the element at (502, 200) on xpath=//span[text()='right click me']
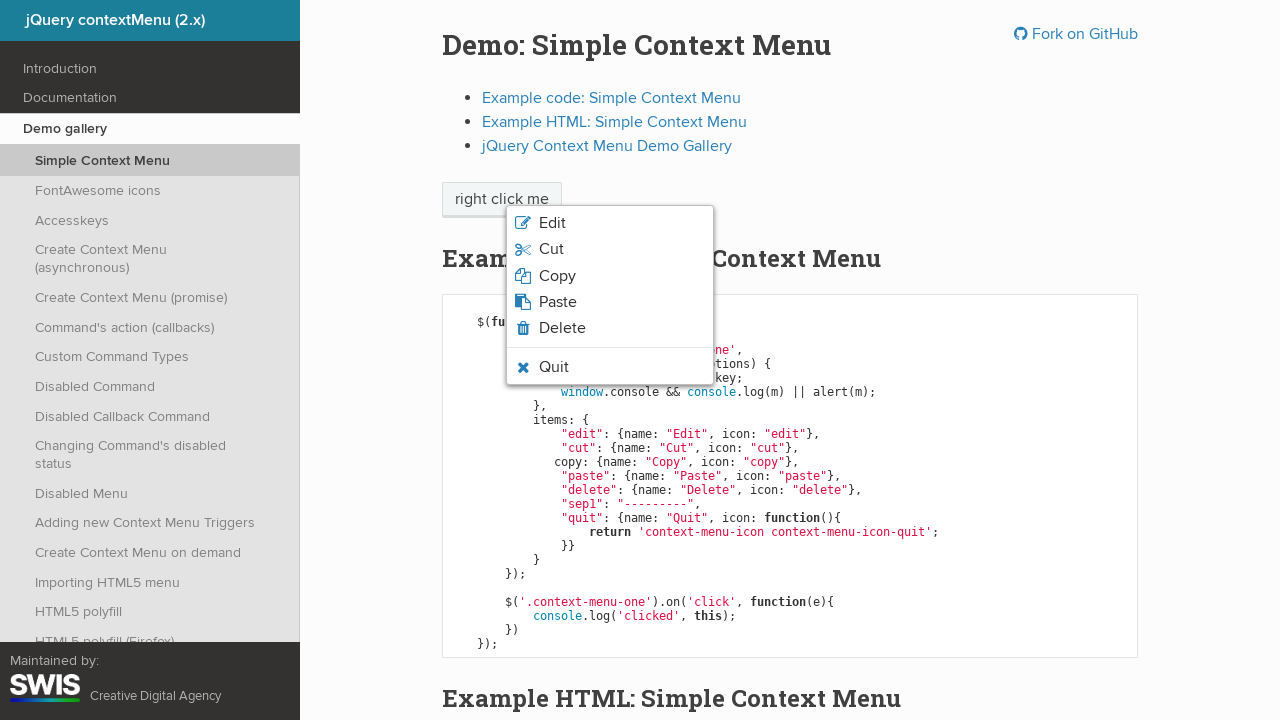

Context menu appeared and became visible
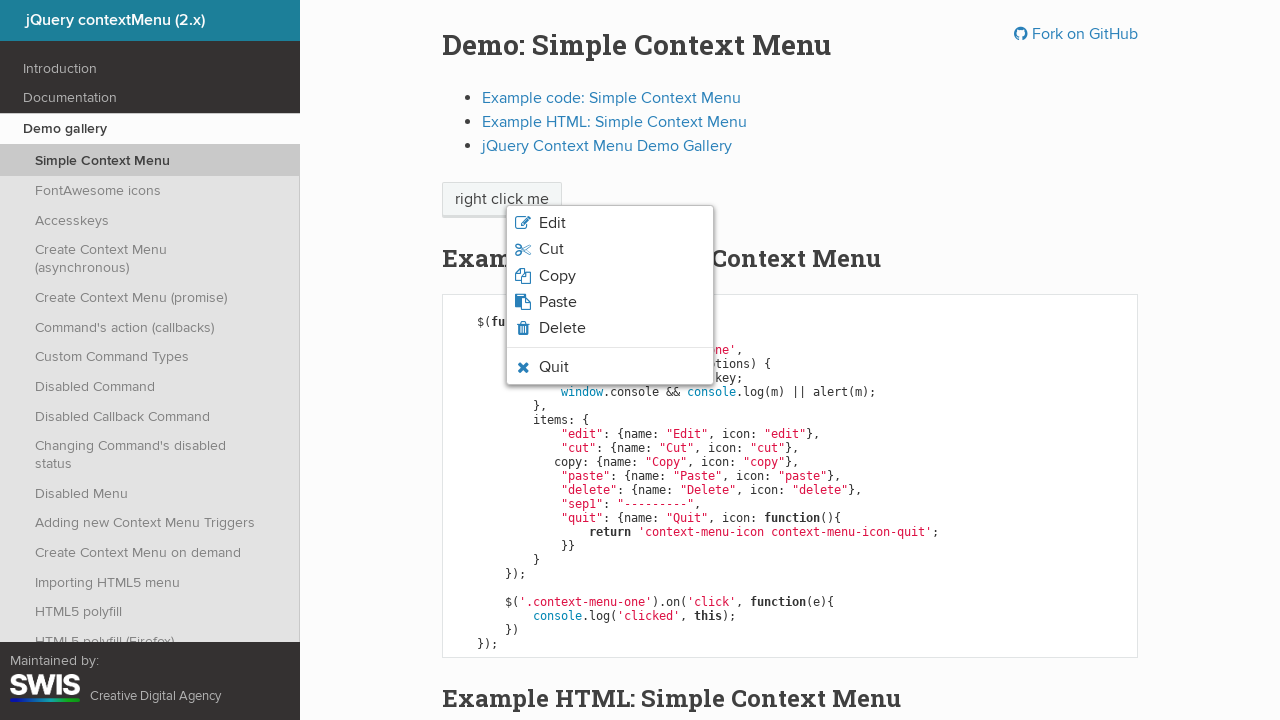

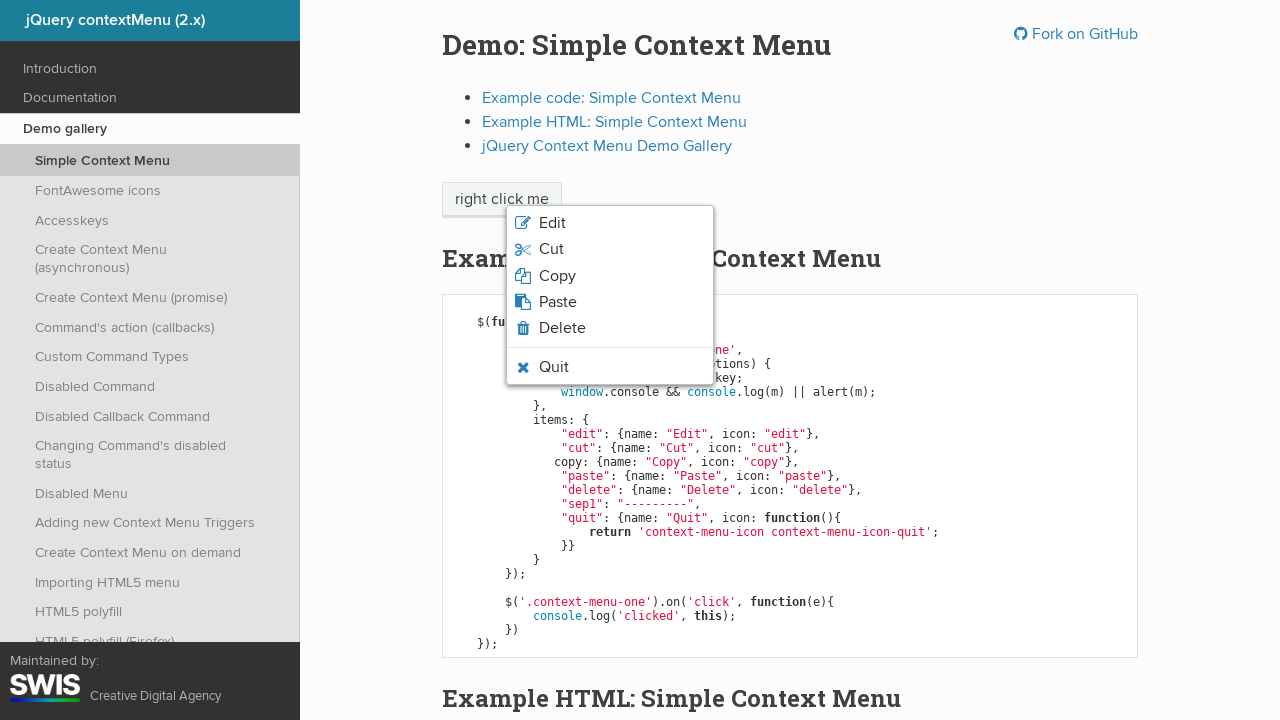